Tests dynamic calendar date picker by navigating to a specific year, month, and selecting a date using the UI date picker widget.

Starting URL: https://testautomationpractice.blogspot.com/

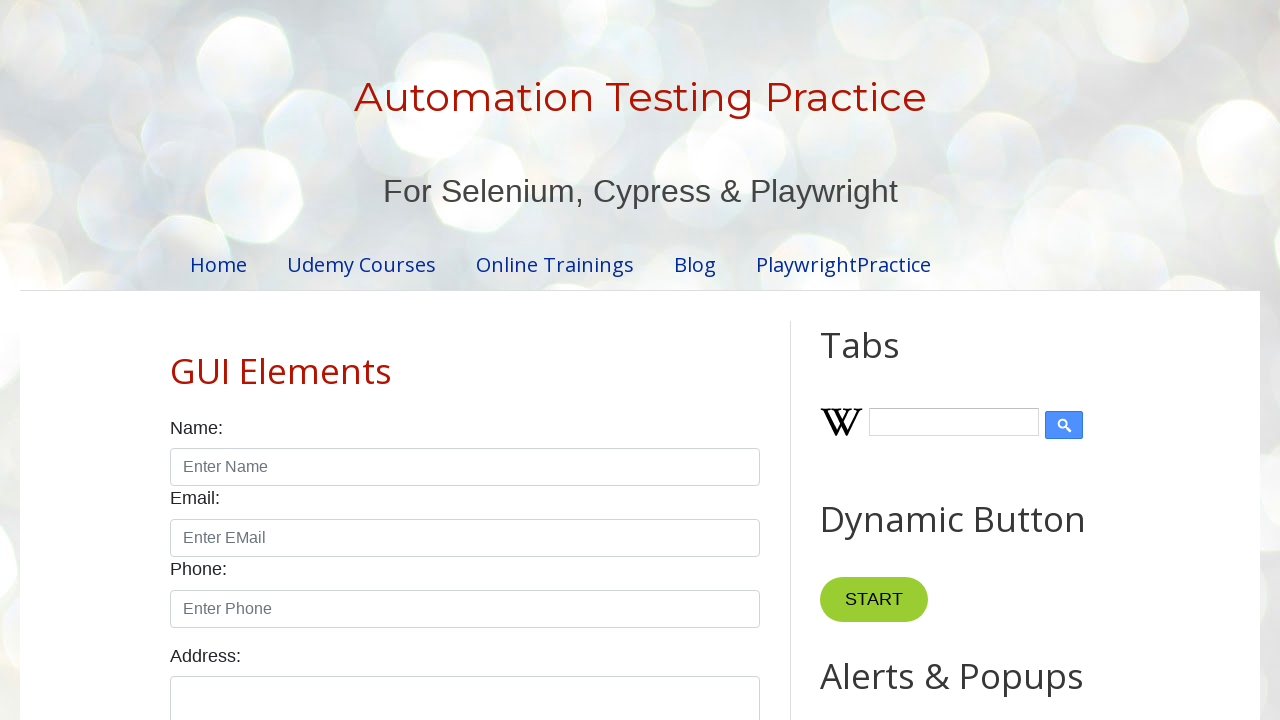

Clicked datepicker to open calendar widget at (515, 360) on #datepicker
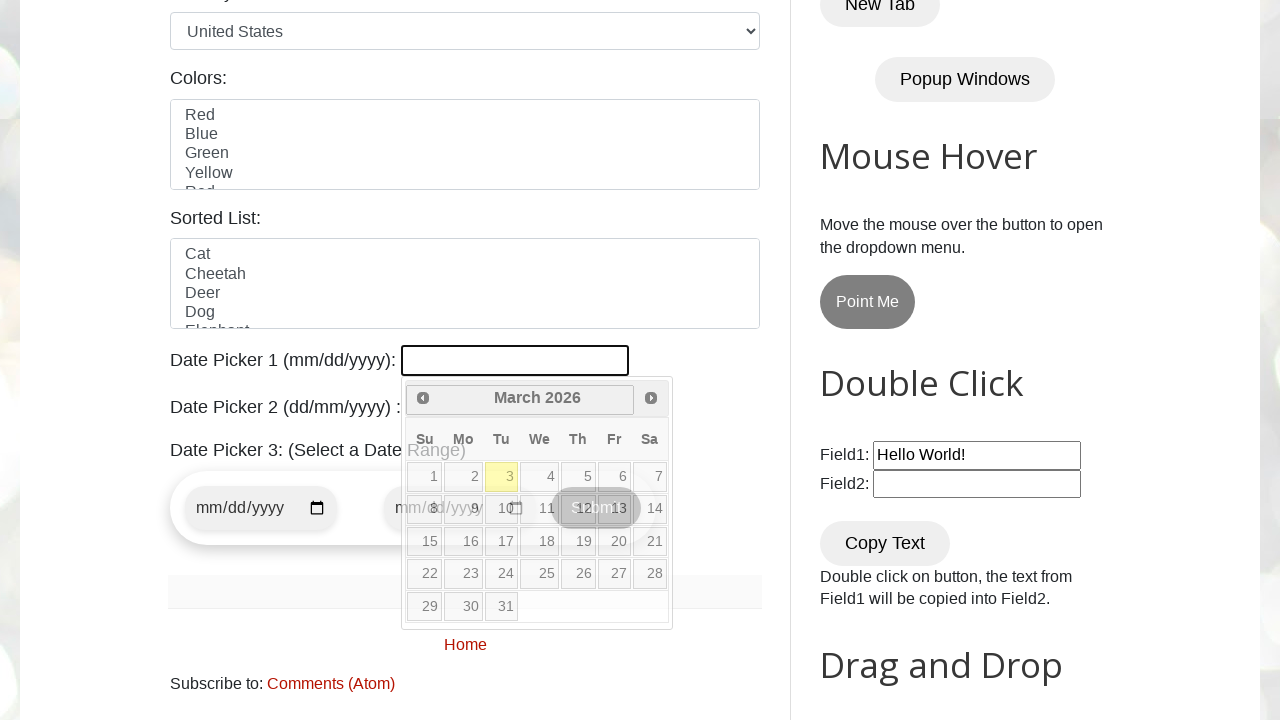

Clicked previous arrow to navigate backward from year 2026 at (423, 398) on .ui-icon.ui-icon-circle-triangle-w
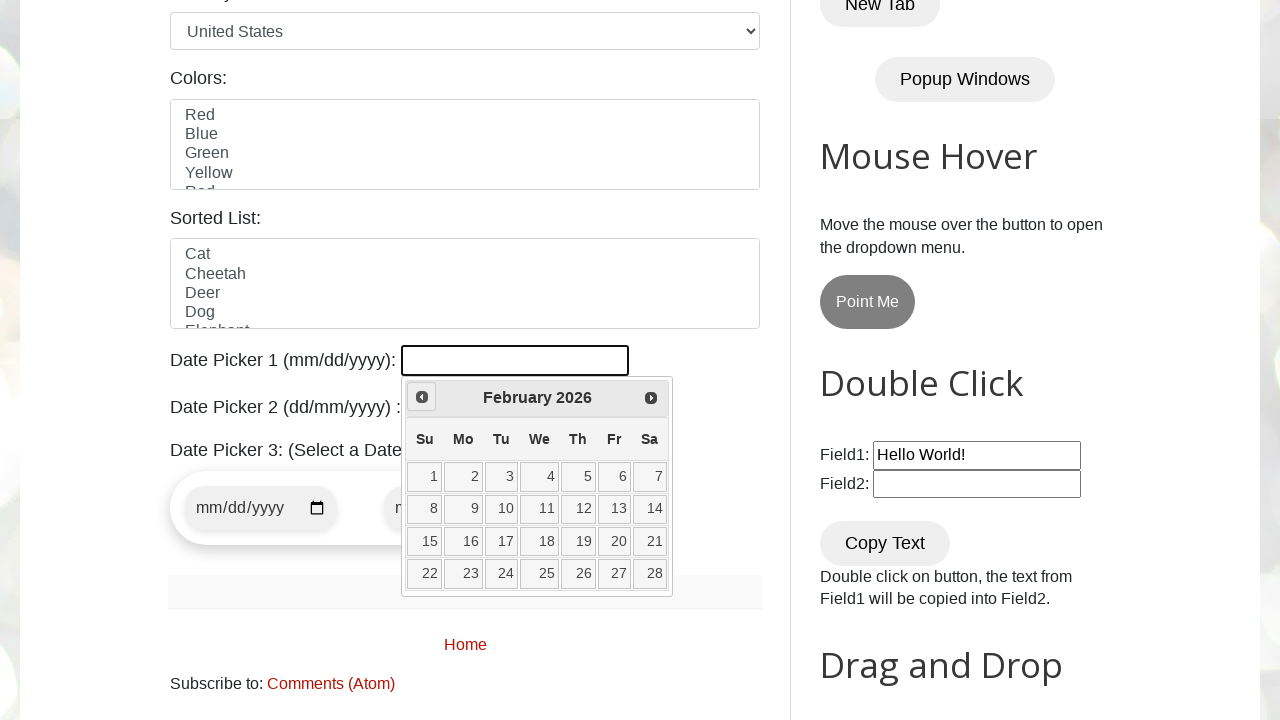

Clicked previous arrow to navigate backward from year 2026 at (422, 397) on .ui-icon.ui-icon-circle-triangle-w
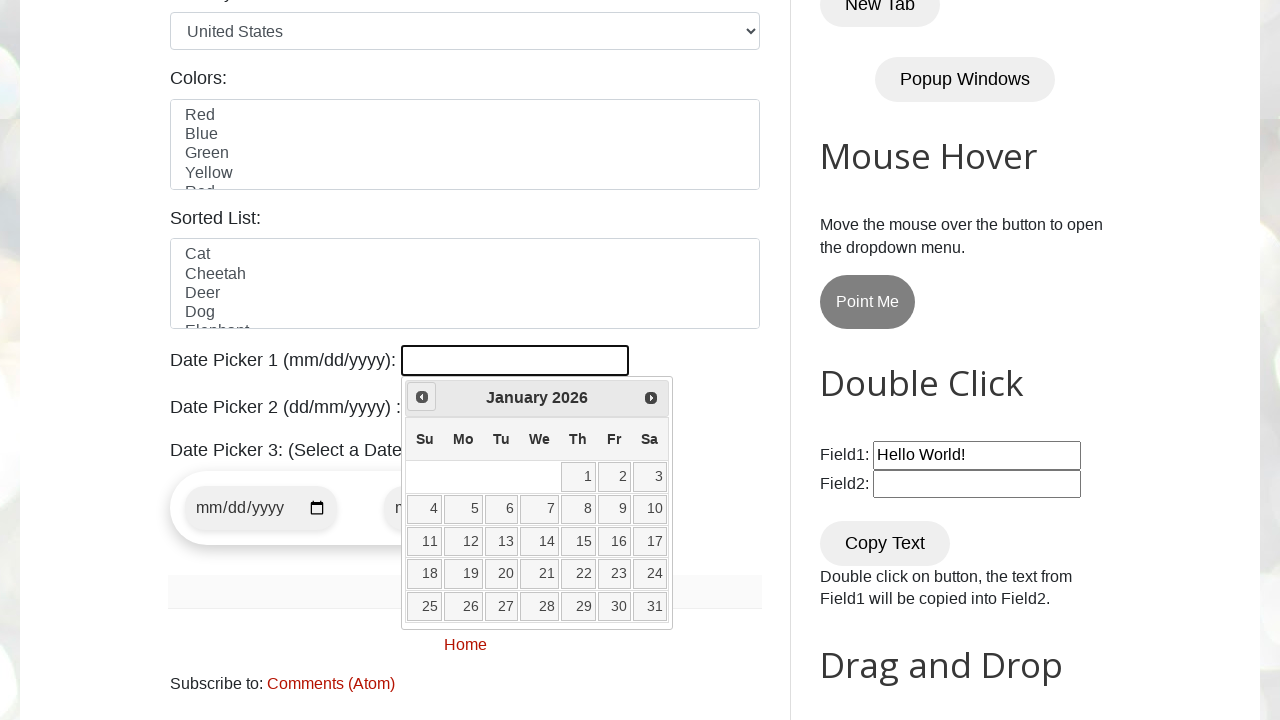

Clicked previous arrow to navigate backward from year 2026 at (422, 397) on .ui-icon.ui-icon-circle-triangle-w
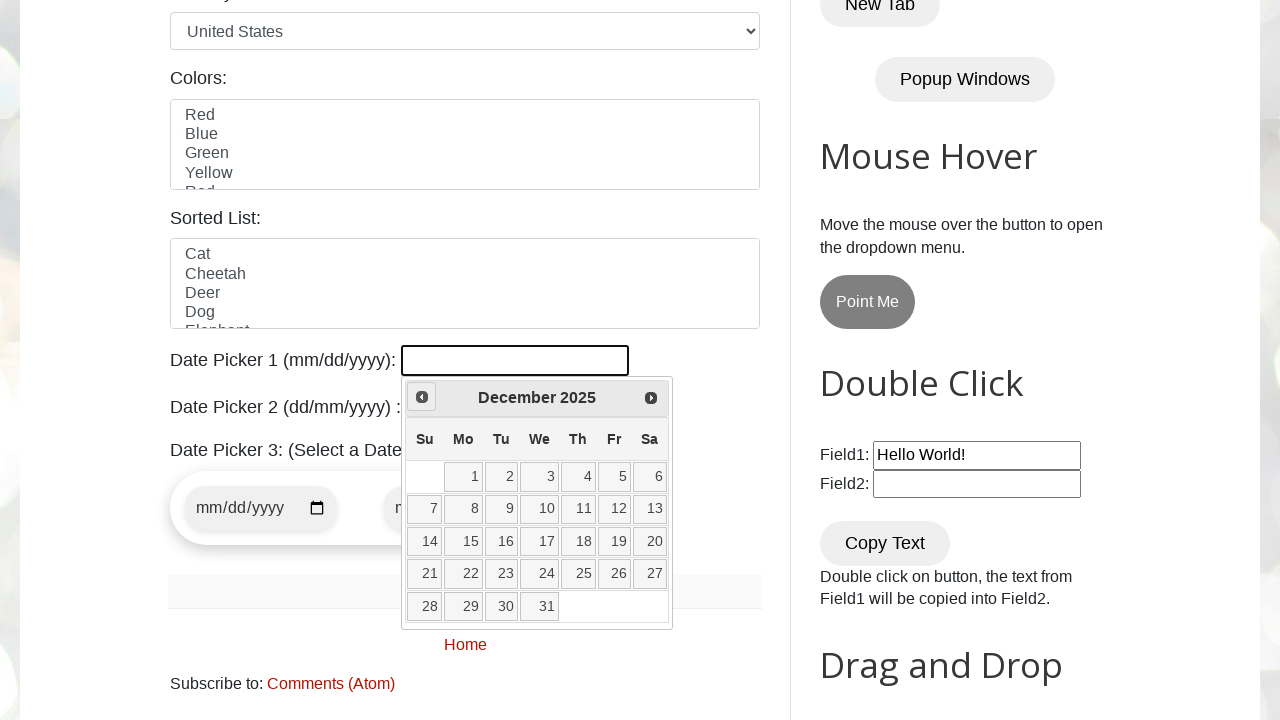

Year 2025 reached in calendar
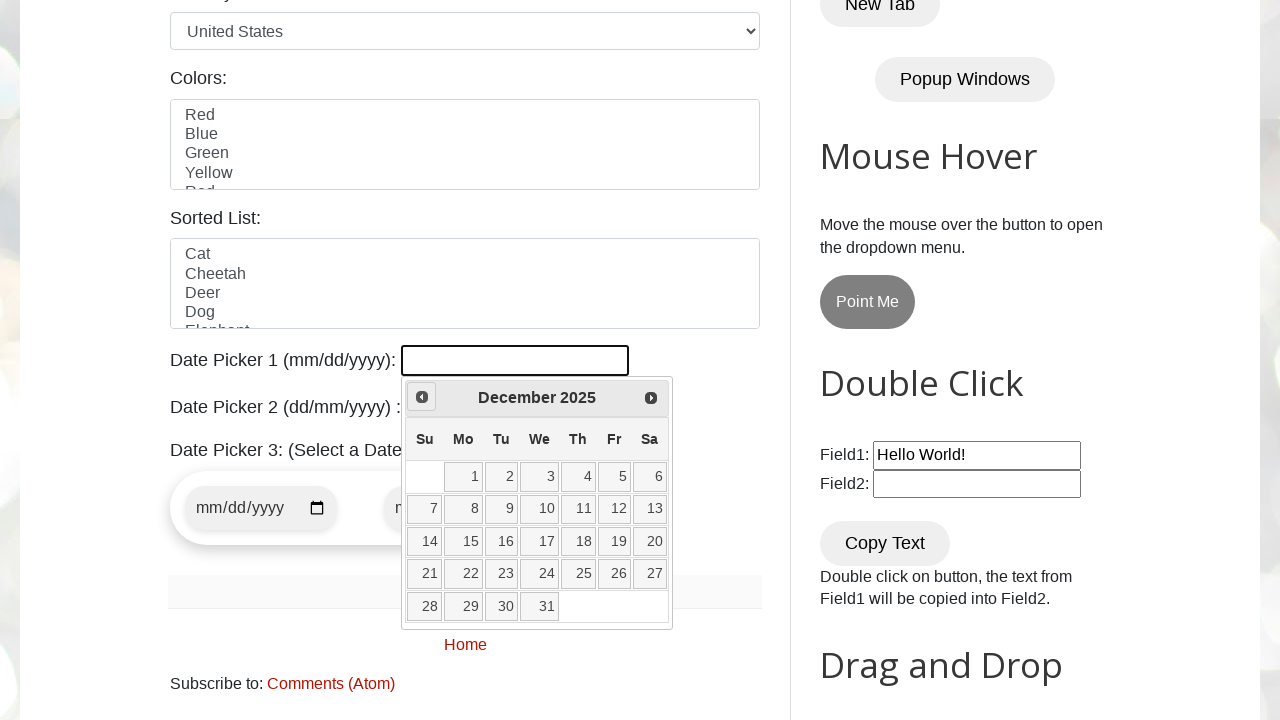

Clicked next arrow to navigate from month December at (651, 398) on .ui-icon.ui-icon-circle-triangle-e
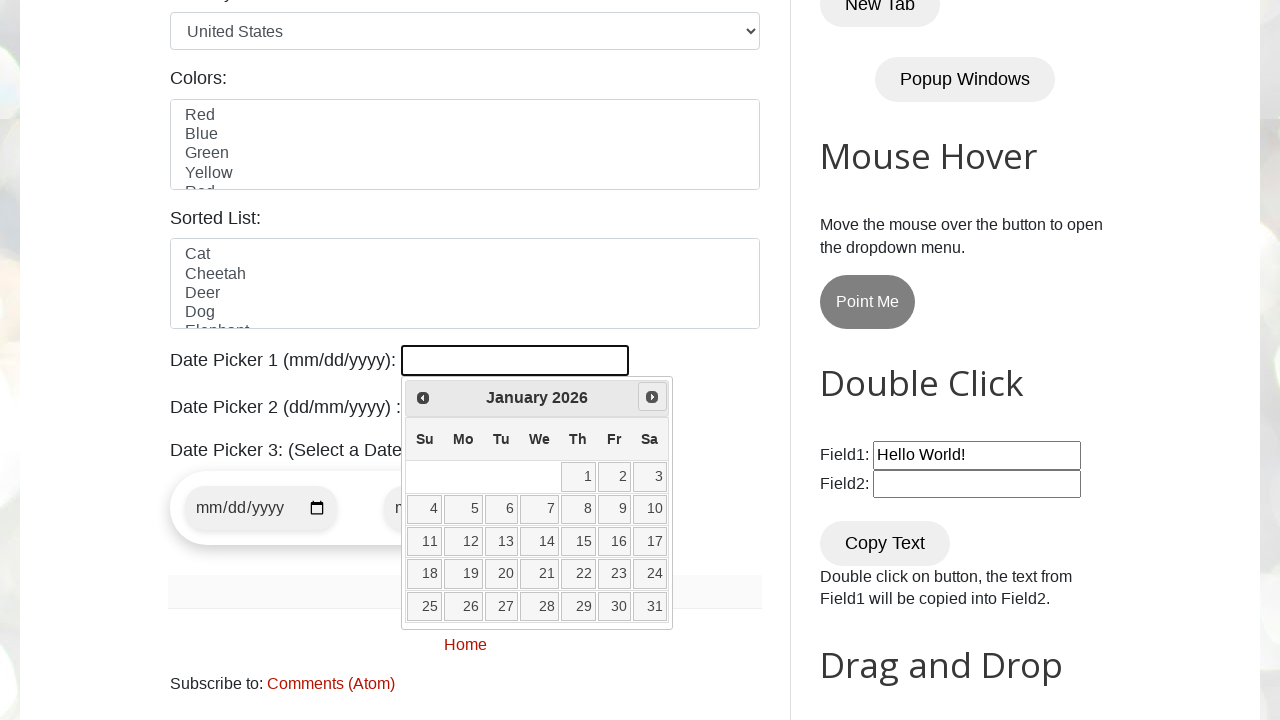

Clicked next arrow to navigate from month January at (652, 397) on .ui-icon.ui-icon-circle-triangle-e
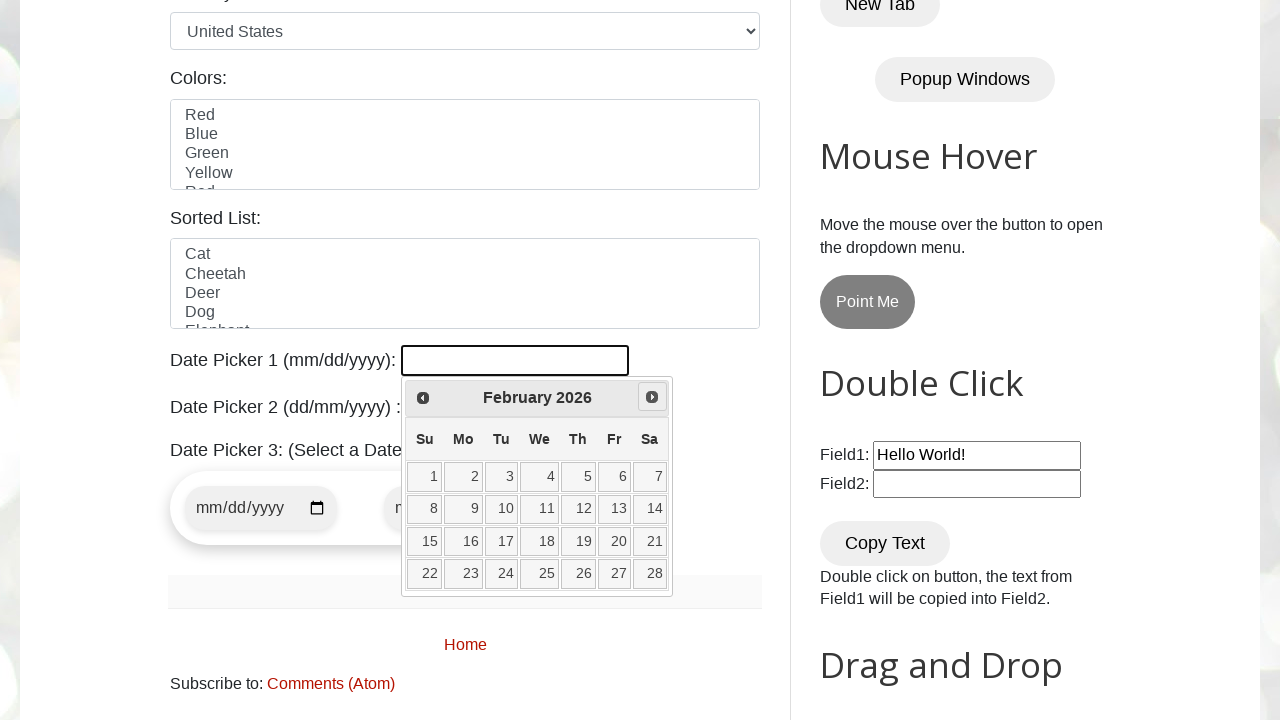

Clicked next arrow to navigate from month February at (652, 397) on .ui-icon.ui-icon-circle-triangle-e
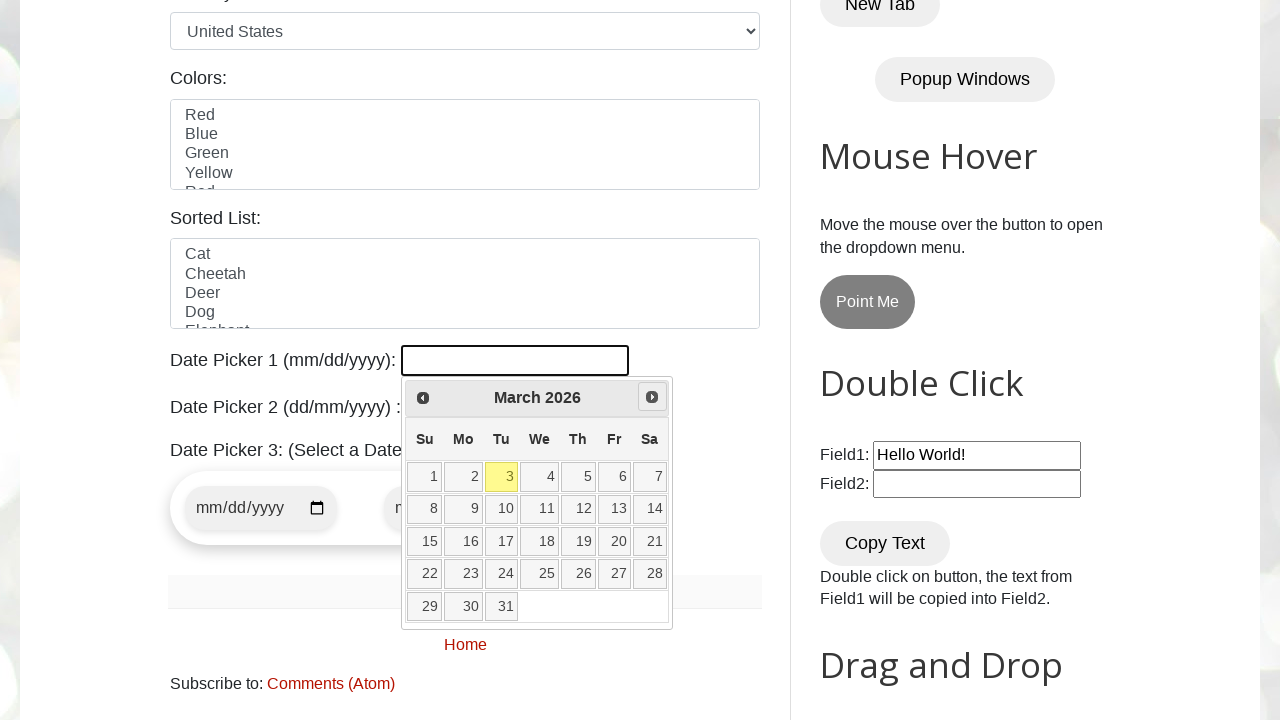

Clicked next arrow to navigate from month March at (652, 397) on .ui-icon.ui-icon-circle-triangle-e
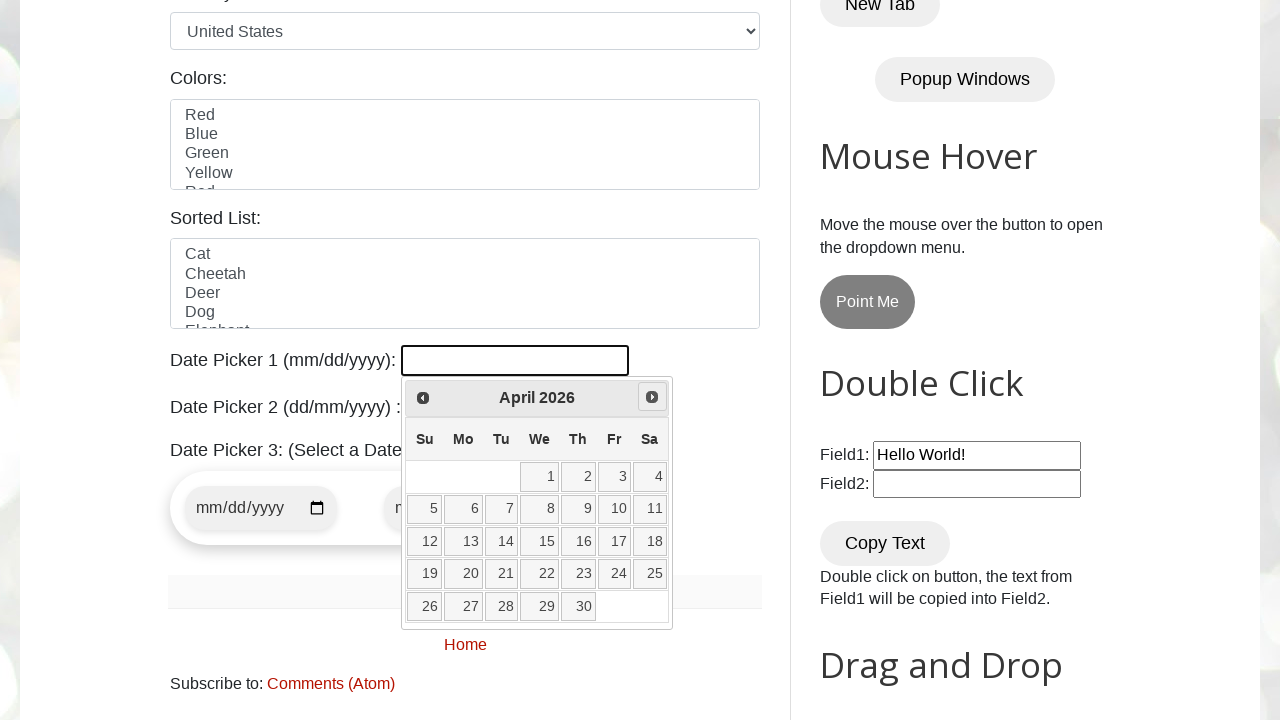

Clicked next arrow to navigate from month April at (652, 397) on .ui-icon.ui-icon-circle-triangle-e
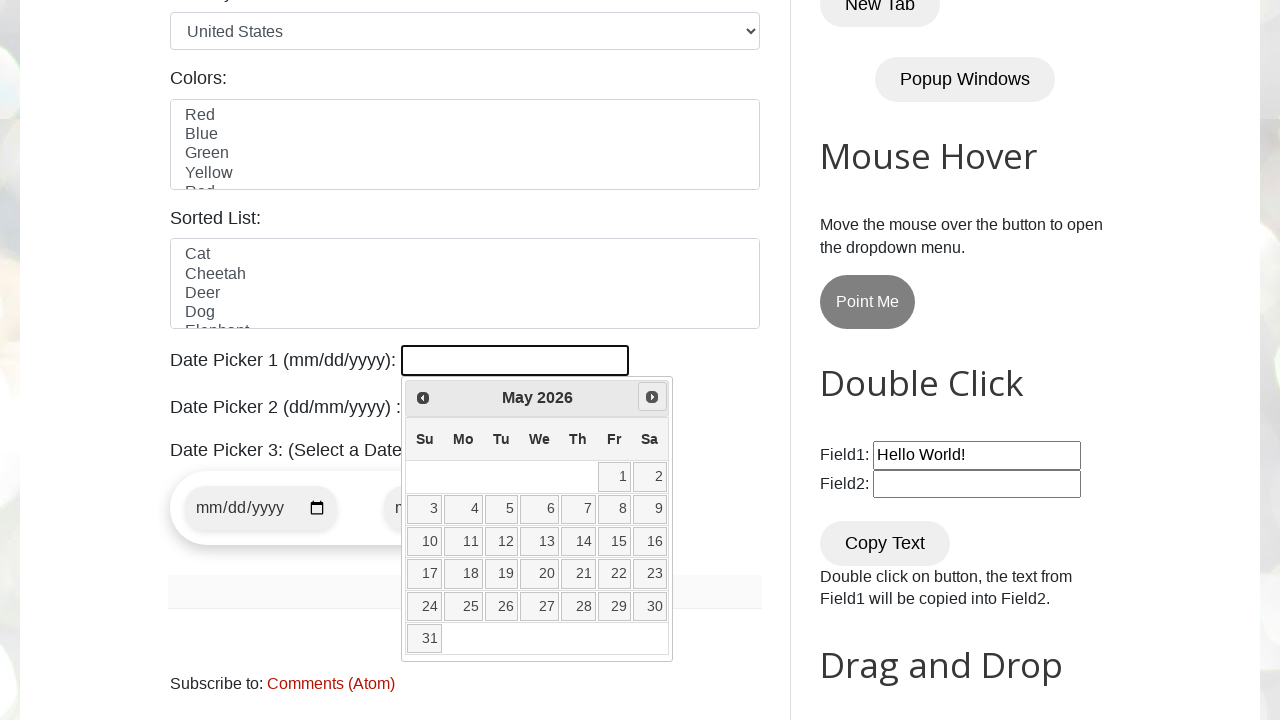

Clicked next arrow to navigate from month May at (652, 397) on .ui-icon.ui-icon-circle-triangle-e
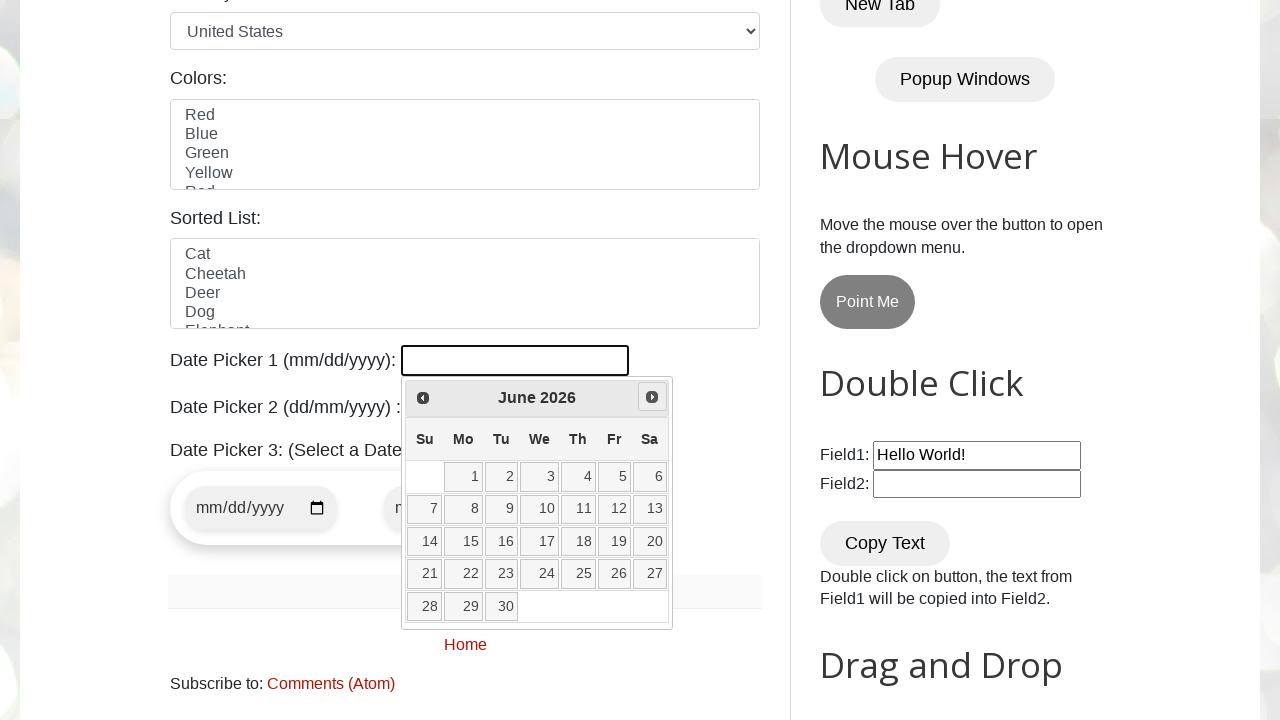

Clicked next arrow to navigate from month June at (652, 397) on .ui-icon.ui-icon-circle-triangle-e
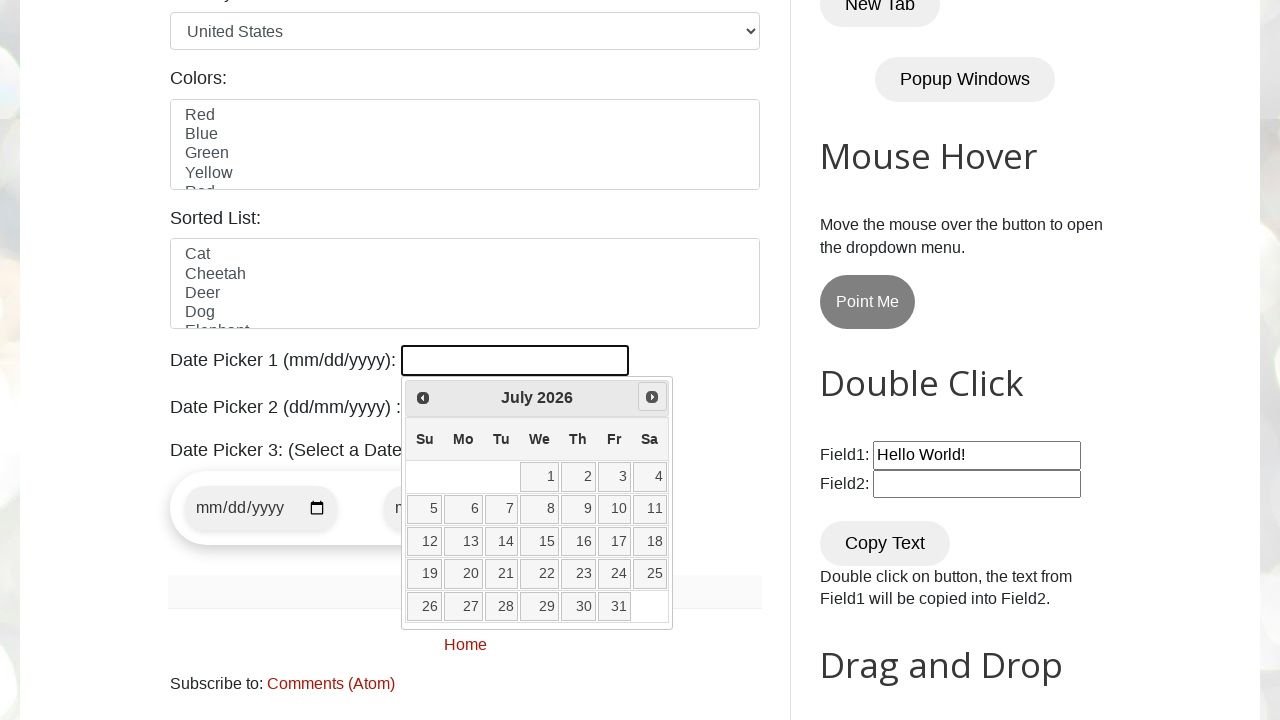

Clicked next arrow to navigate from month July at (652, 397) on .ui-icon.ui-icon-circle-triangle-e
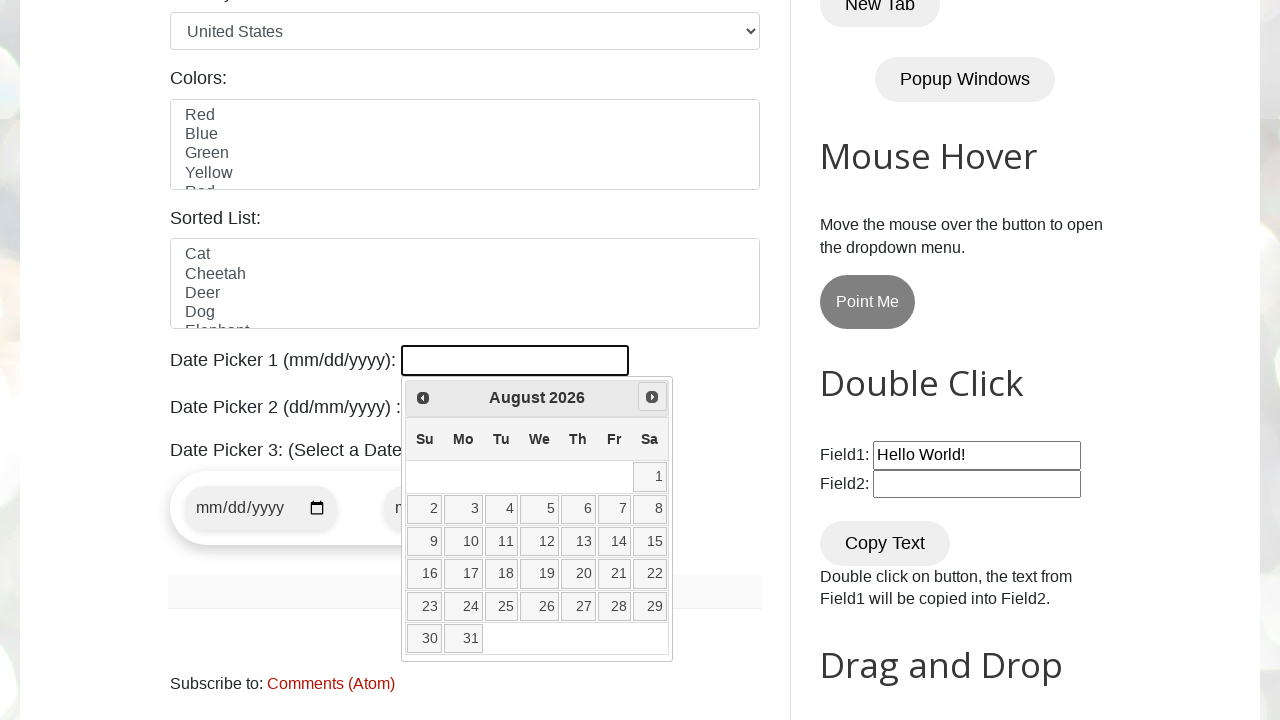

Navigated to target month August
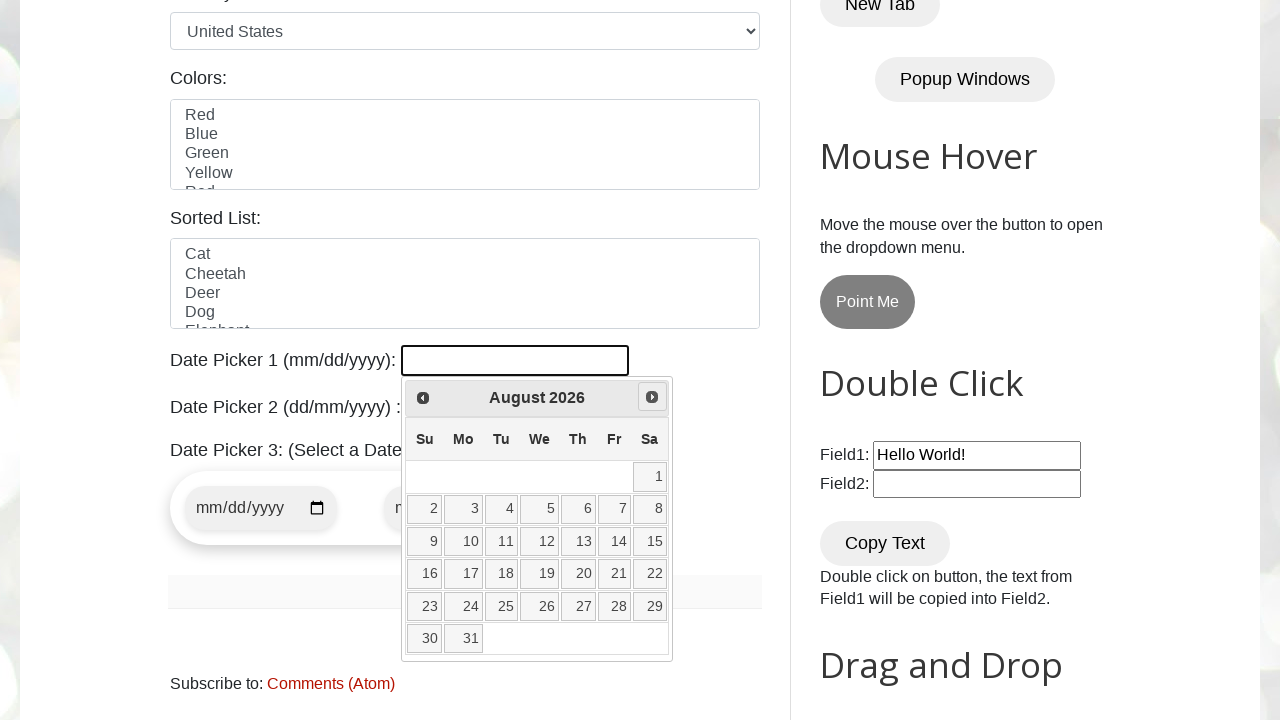

Selected date 15 from the calendar at (650, 542) on xpath=//a[@data-date='15']
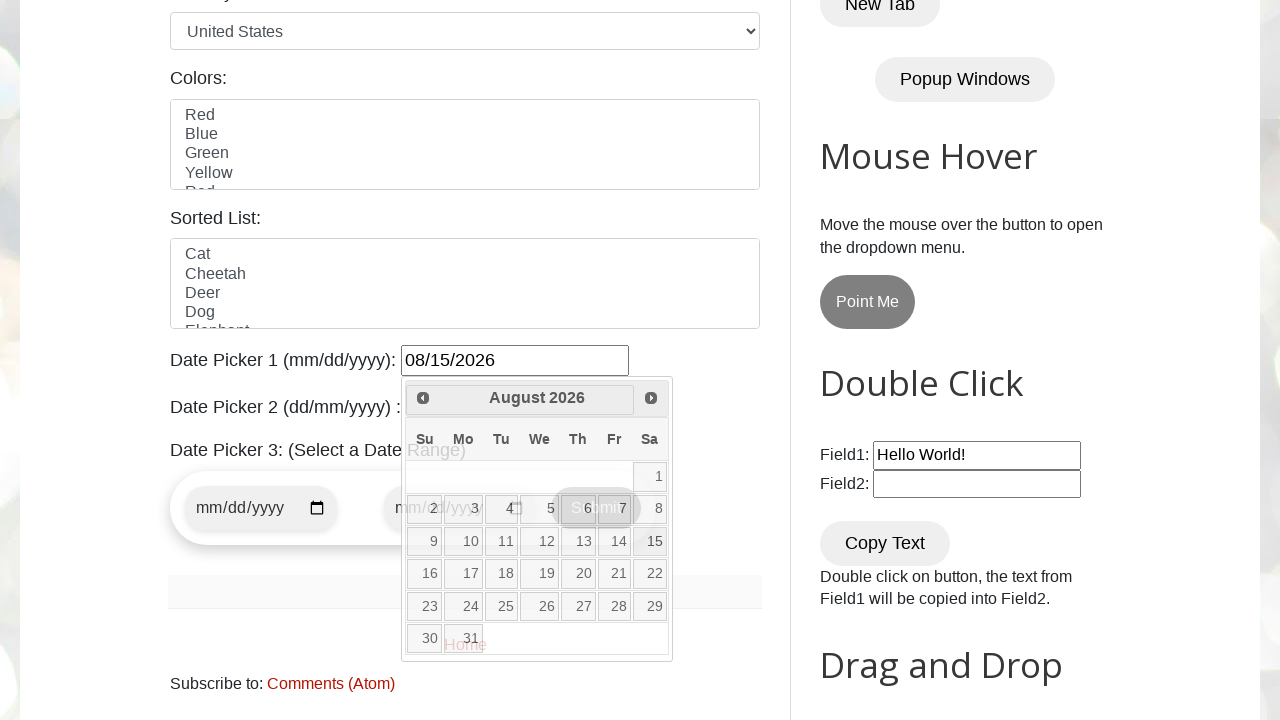

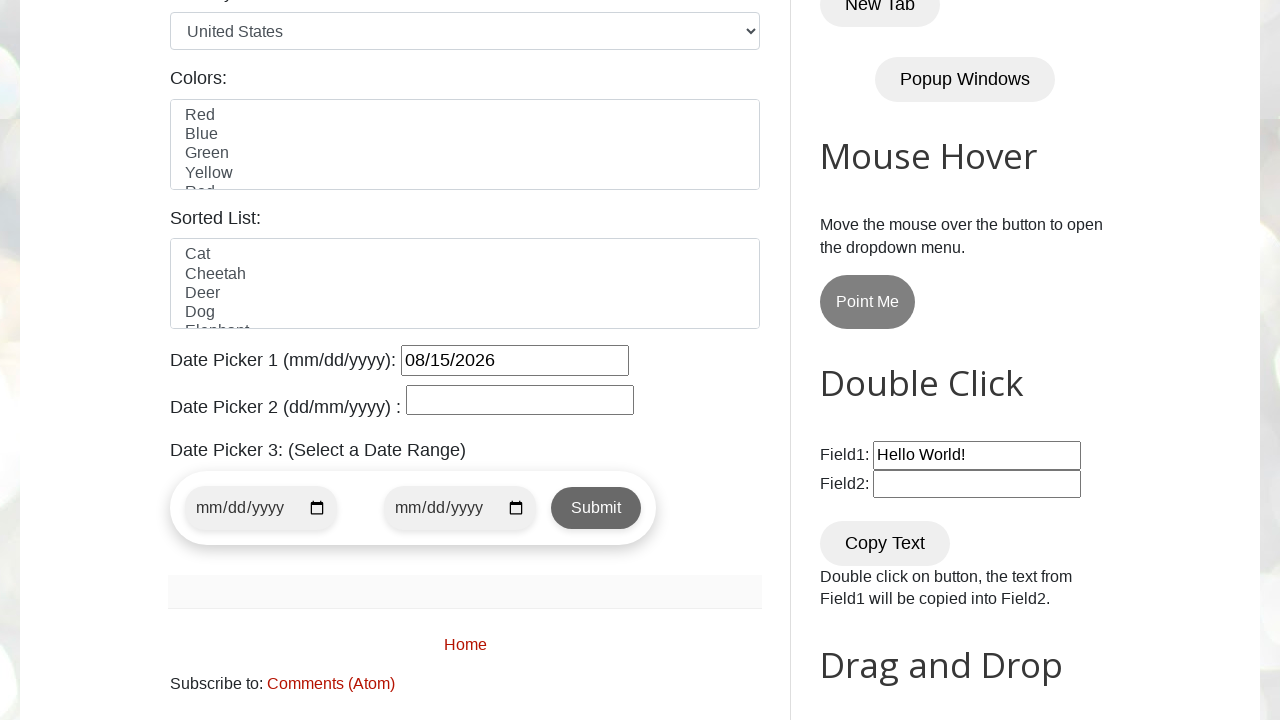